Tests date input functionality on the 12306 Chinese railway booking site by modifying a readonly date field using JavaScript and setting a custom date value

Starting URL: https://www.12306.cn

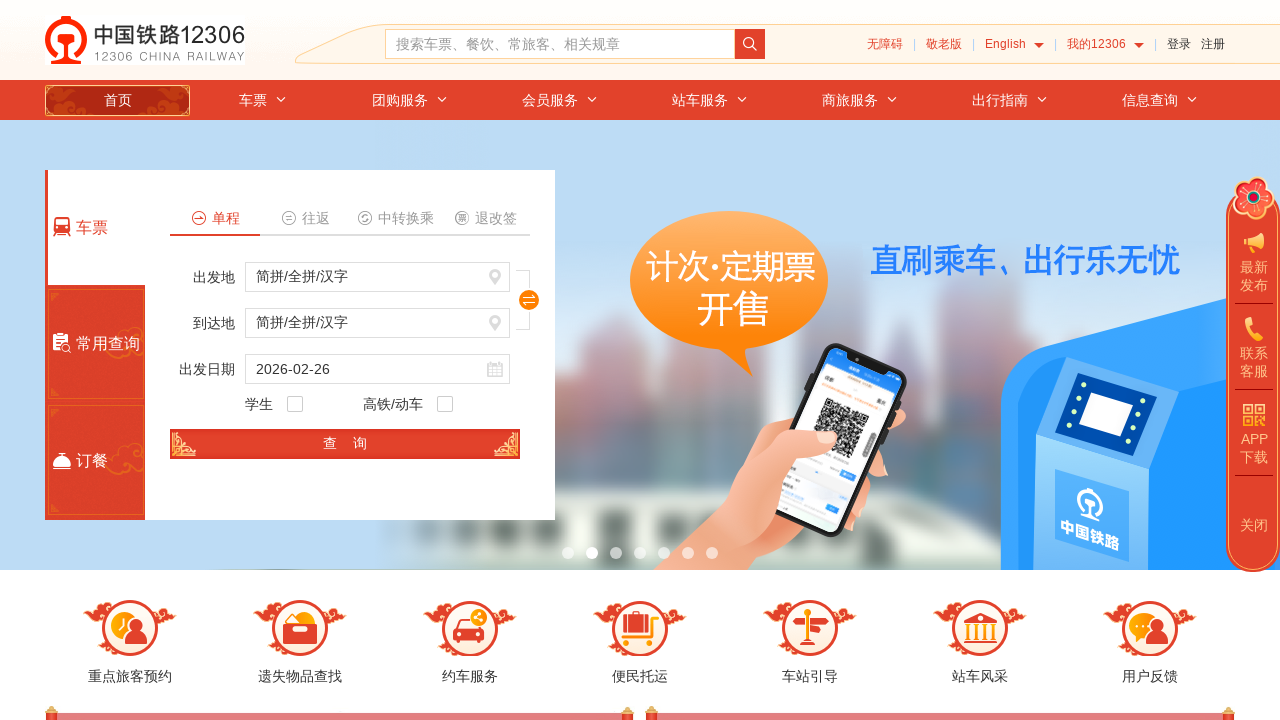

Located the date input element with id 'train_date'
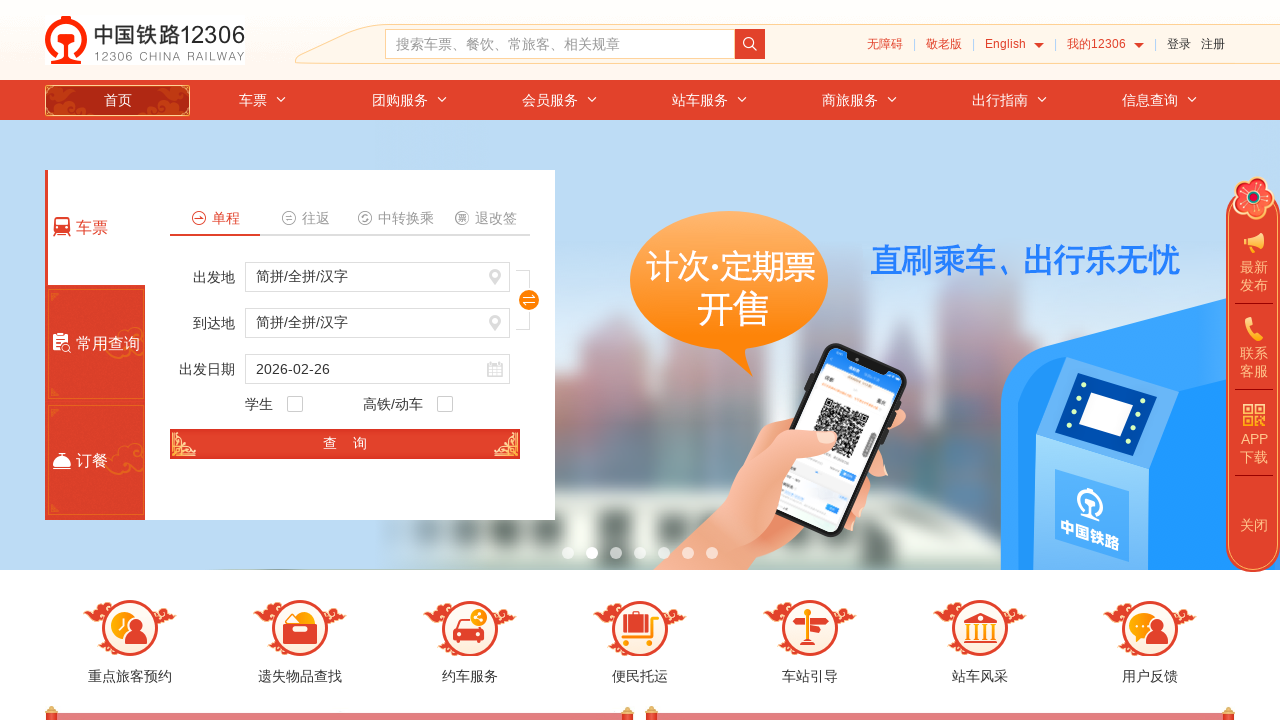

Removed readonly attribute from date input field using JavaScript
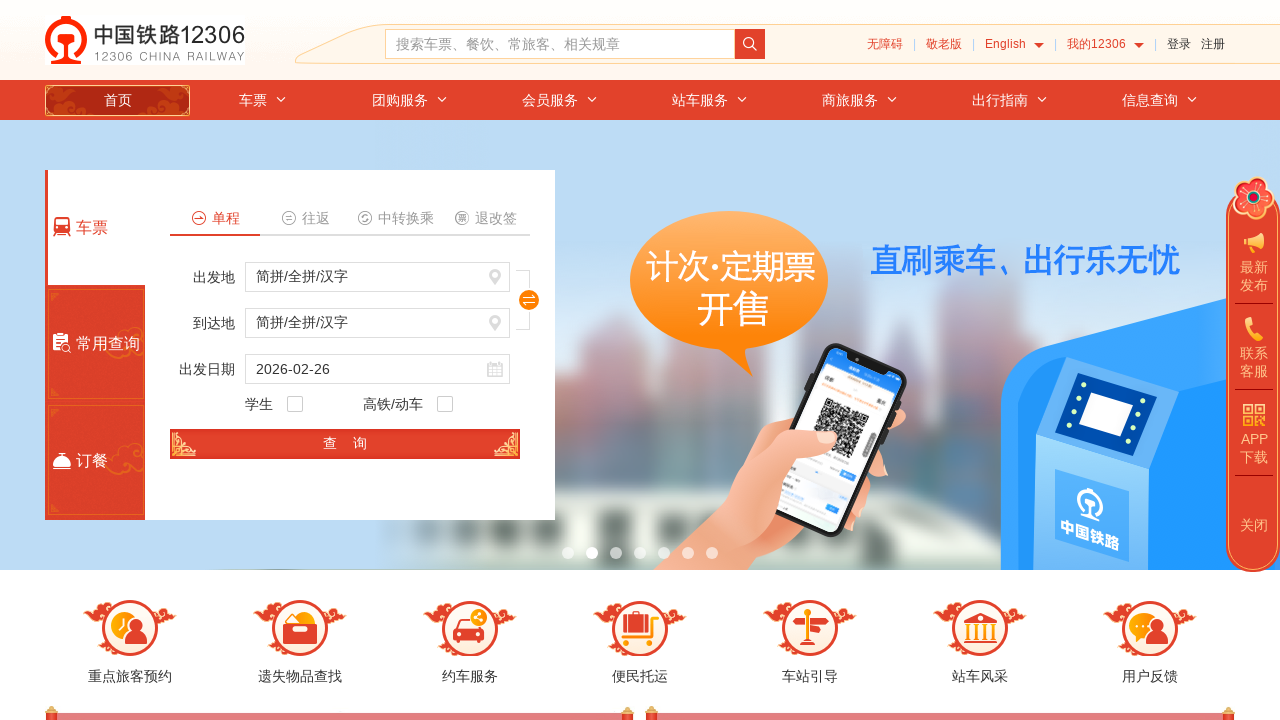

Set date value to '2024-03-15' using JavaScript
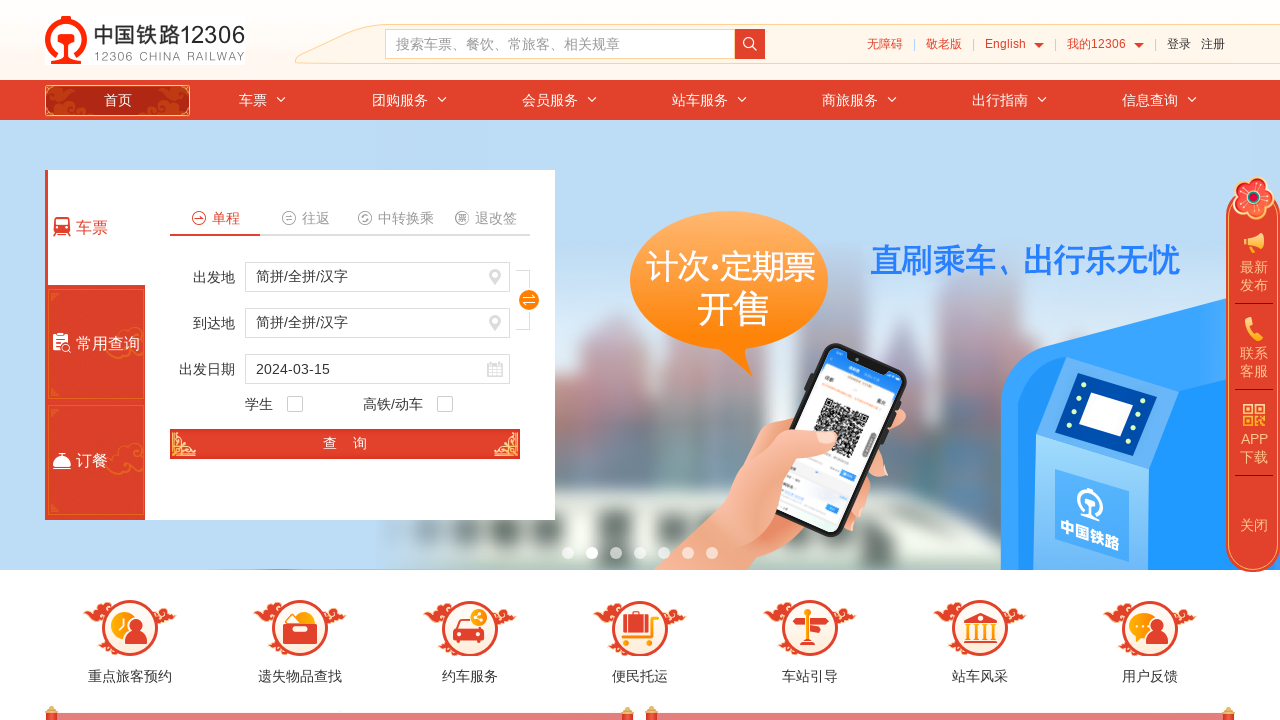

Waited 5 seconds to observe the result
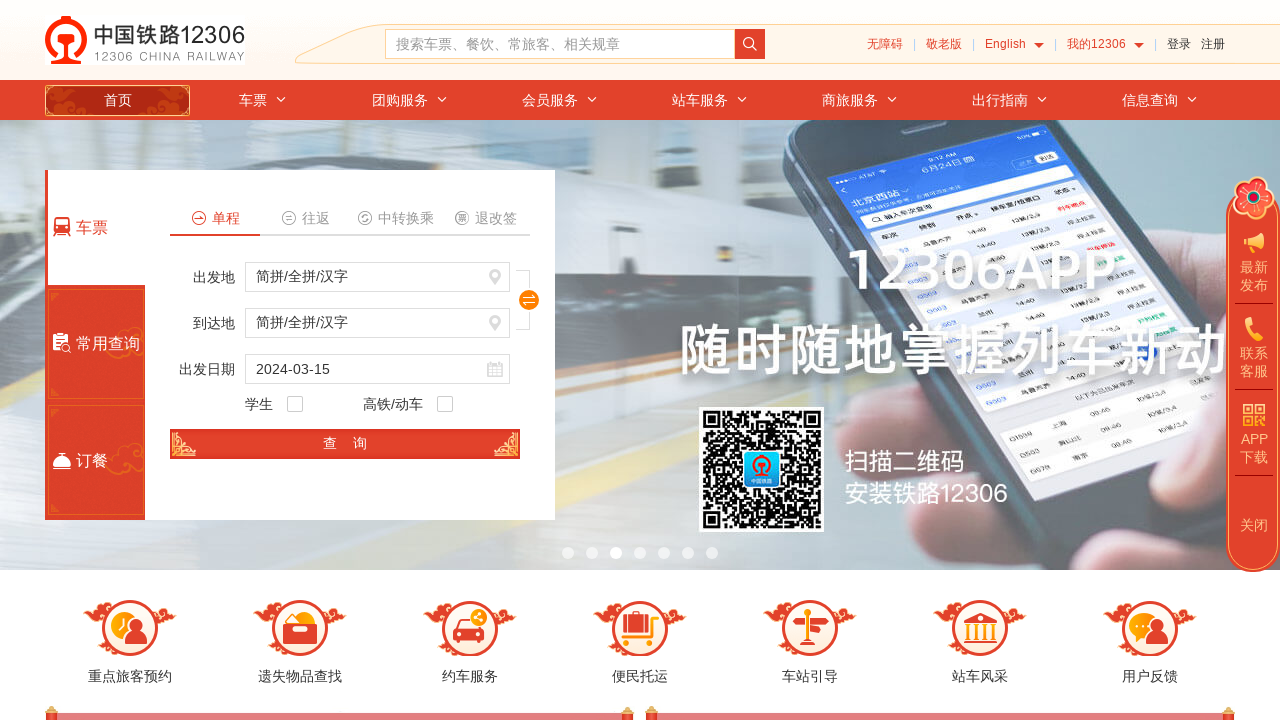

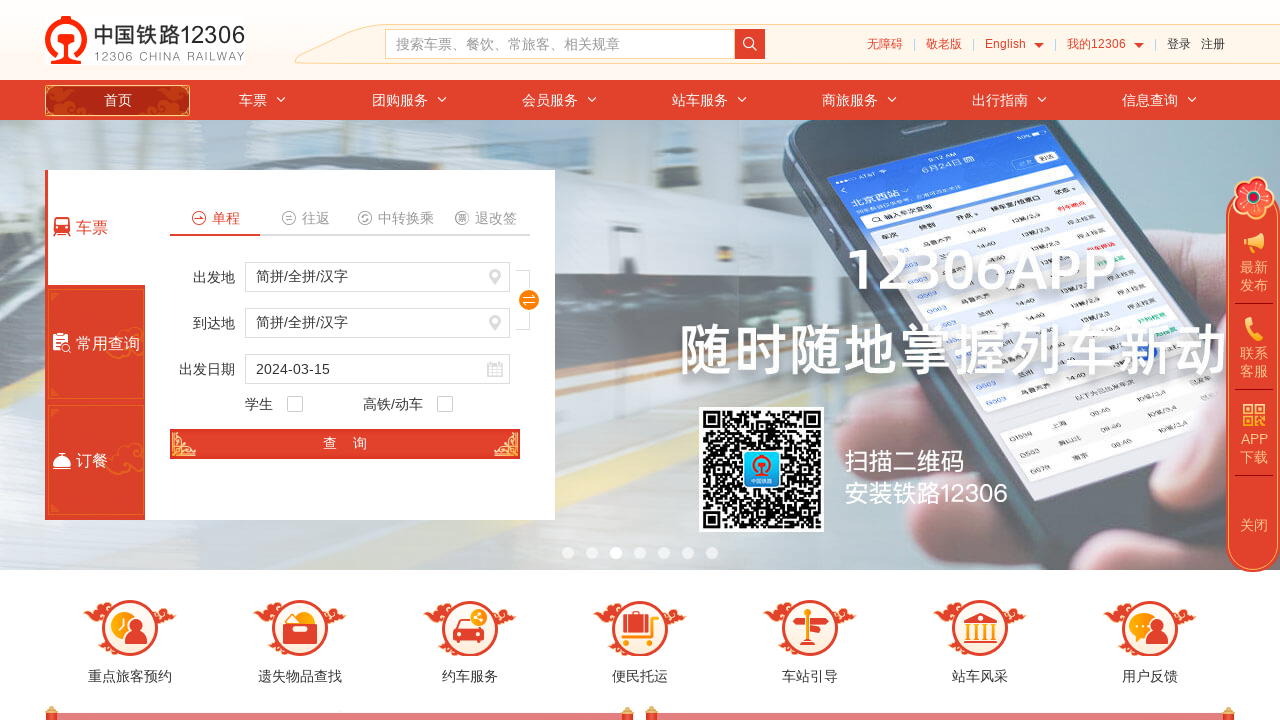